Tests a registration form by filling in first name, last name, address, email, and phone fields on a demo automation testing site.

Starting URL: https://demo.automationtesting.in/Register.html

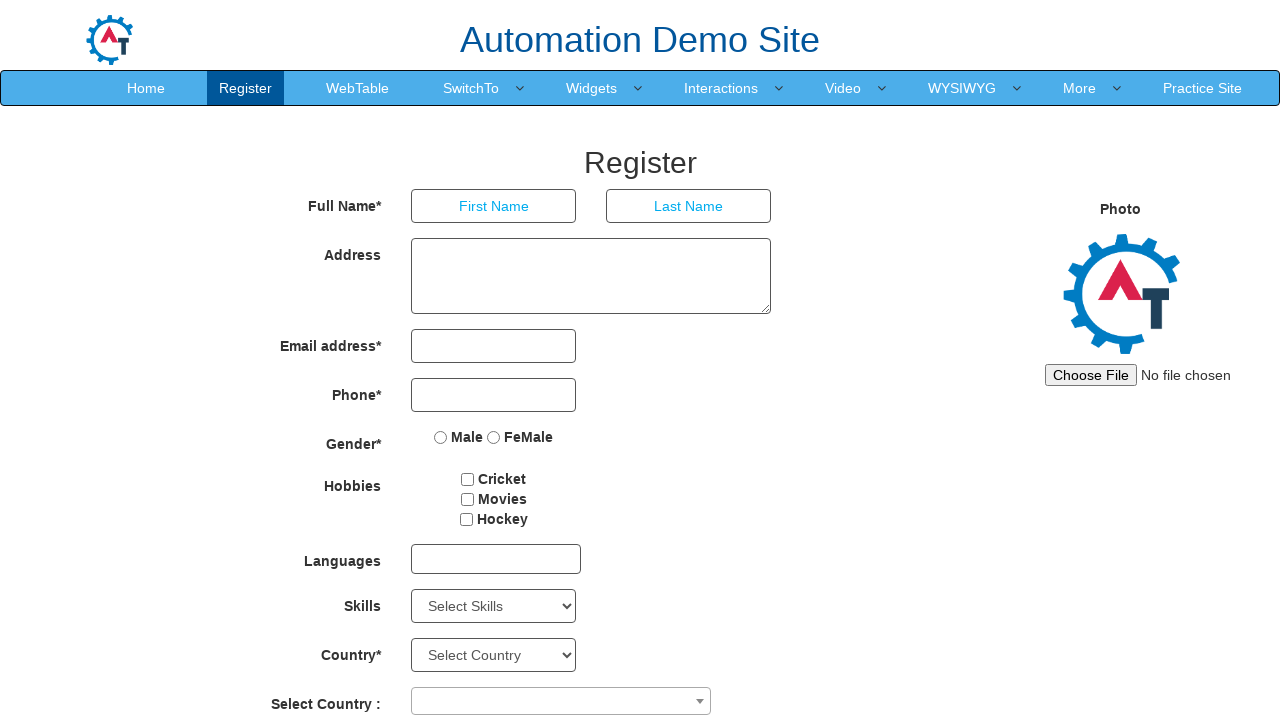

Filled first name field with 'Rama Kant' on //*[@id='basicBootstrapForm']/div[1]/div[1]/input
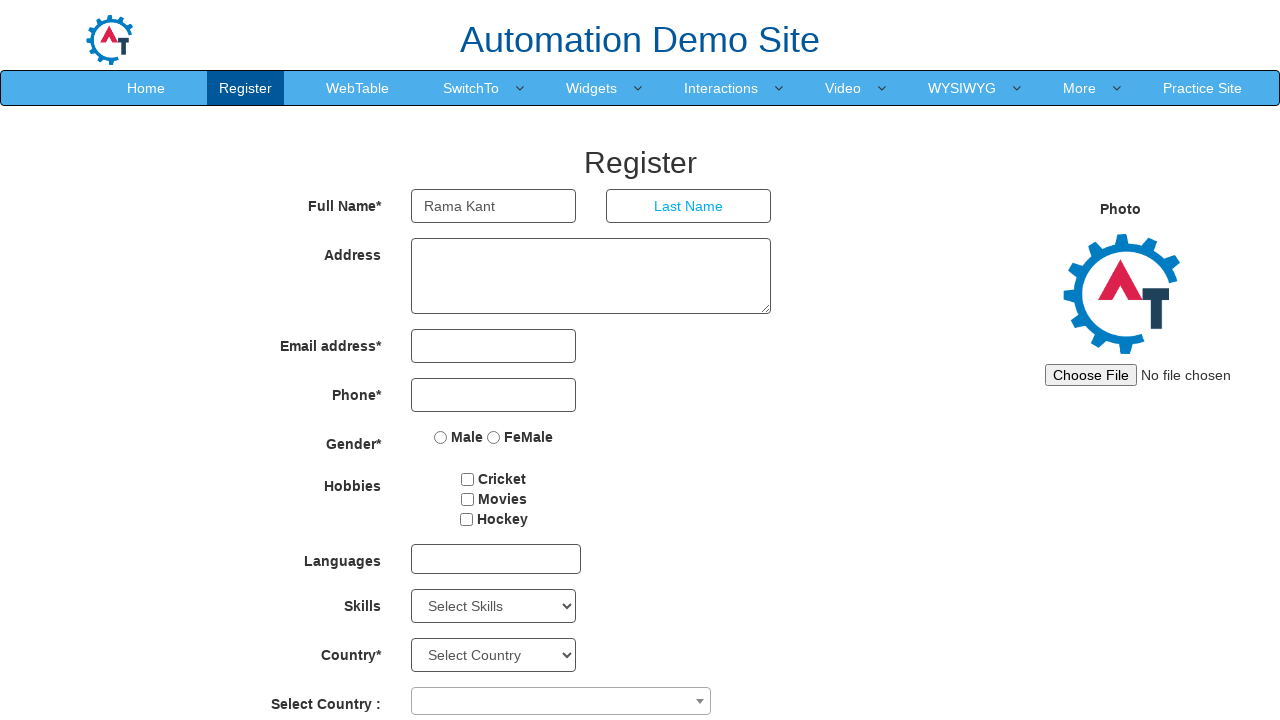

Filled last name field with 'Bhargava' on //*[@id='basicBootstrapForm']/div[1]/div[2]/input
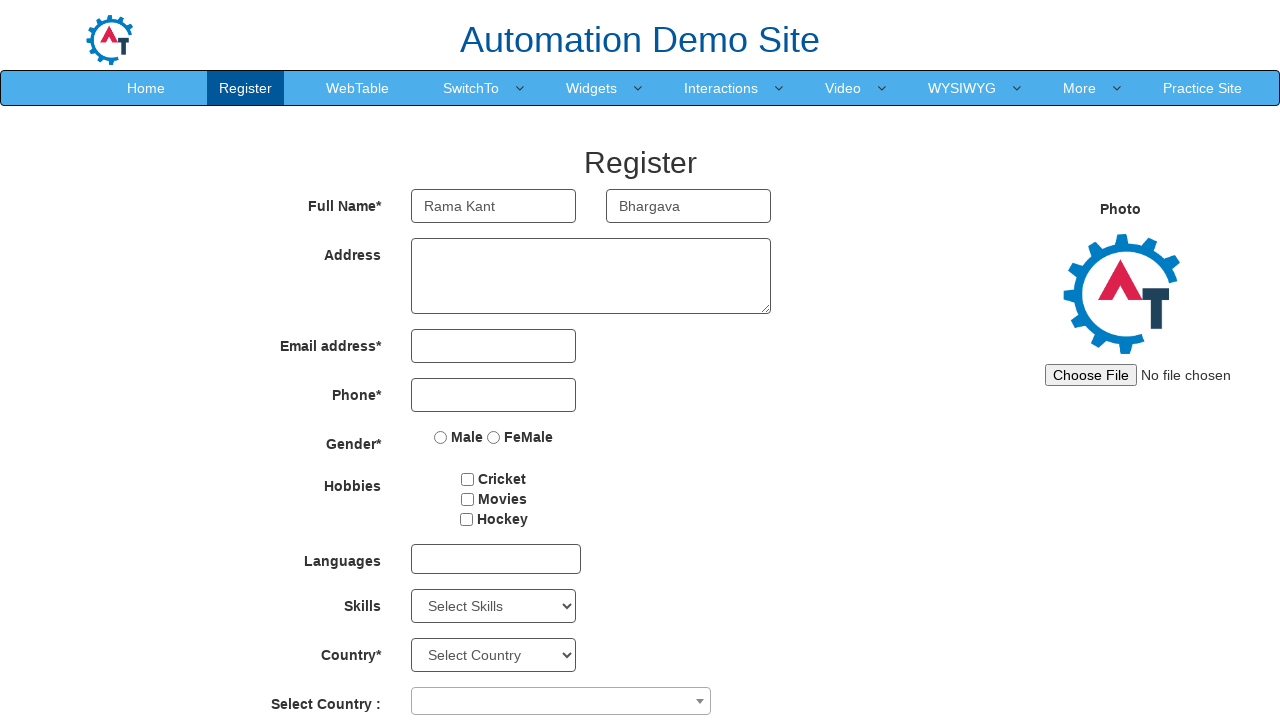

Filled address field with 'Chandigarh mohali' on //*[@id='basicBootstrapForm']/div[2]/div/textarea
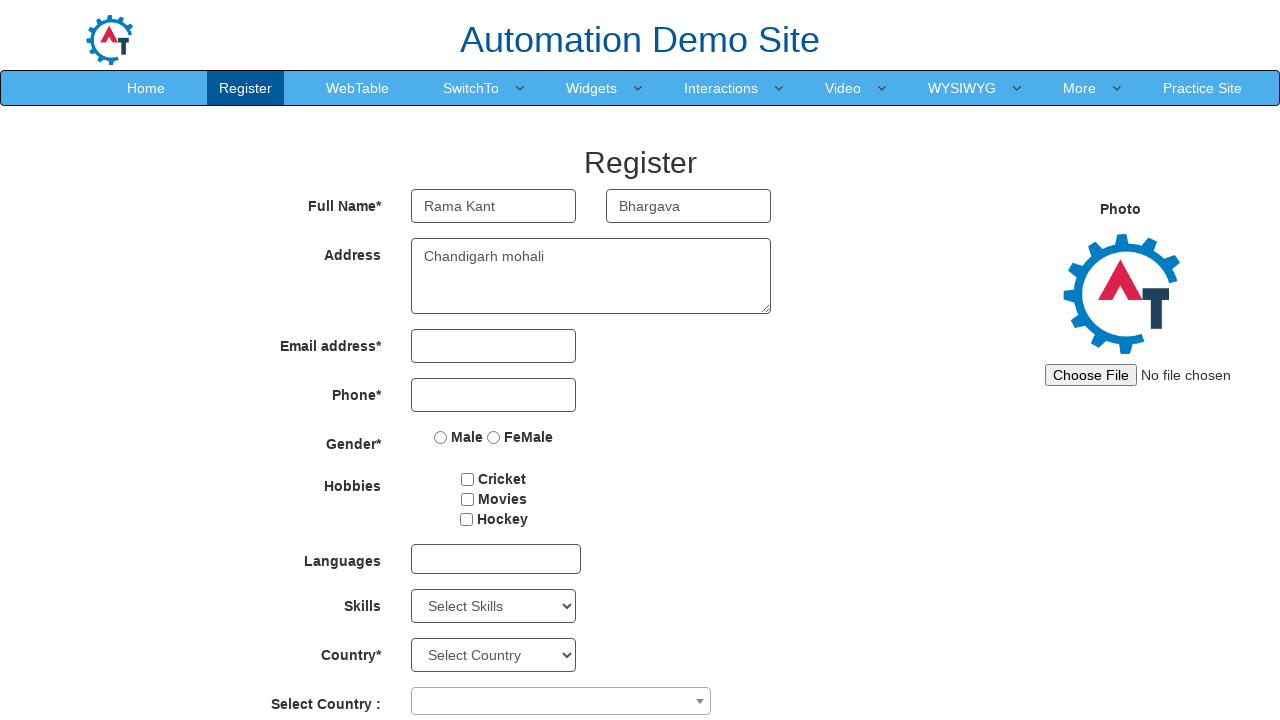

Filled email field with 'Bhargava@gmail.com' on //*[@id='eid']/input
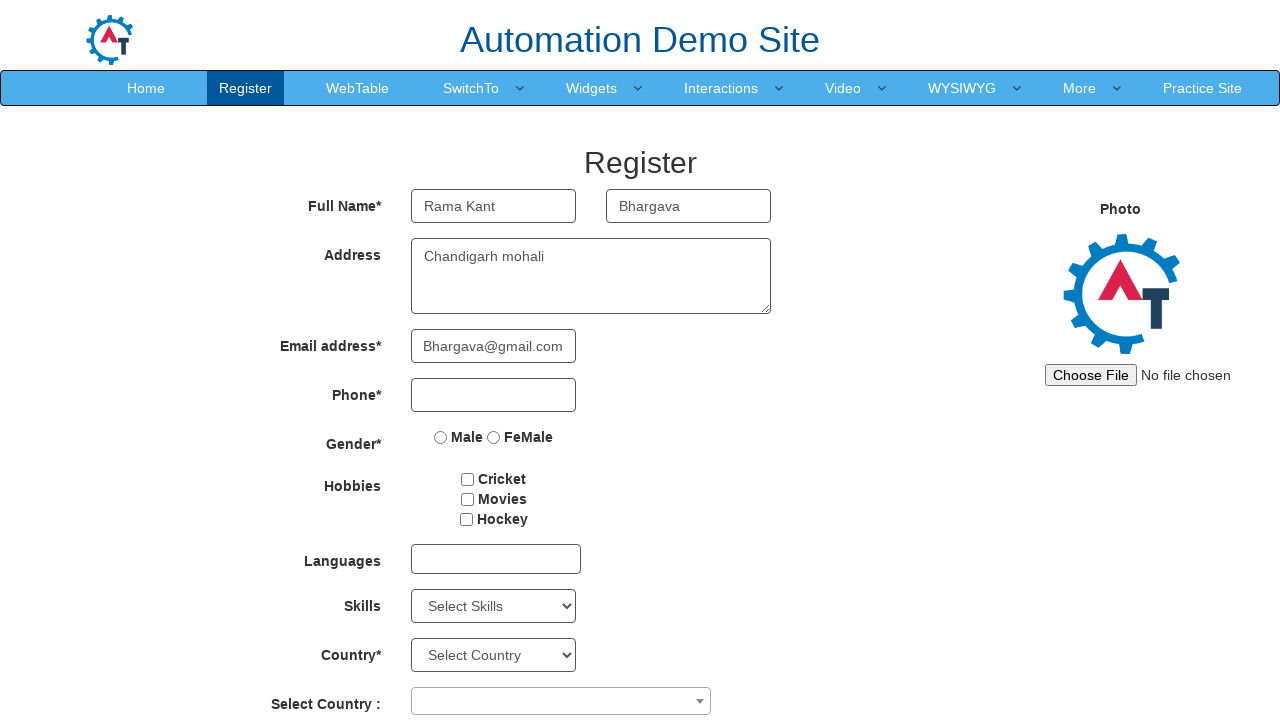

Filled phone/confirm email field with 'Bhargava@gmail.com' on //*[@id='basicBootstrapForm']/div[4]/div/input
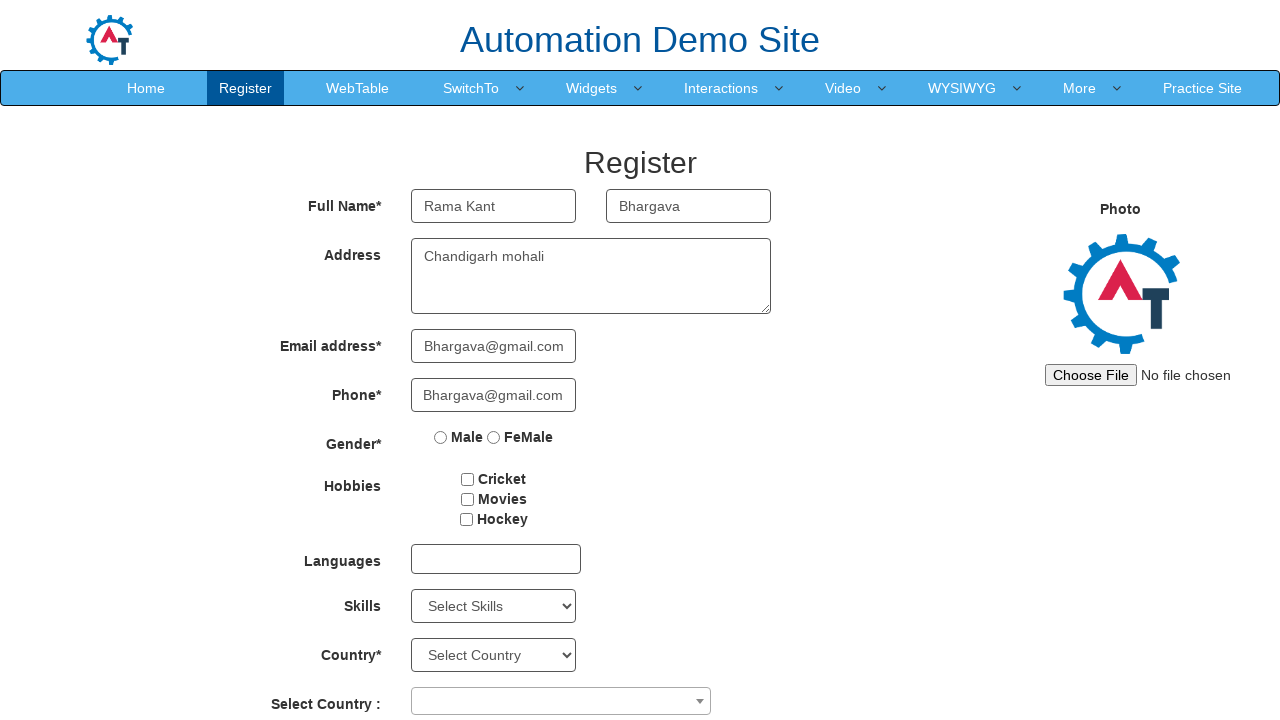

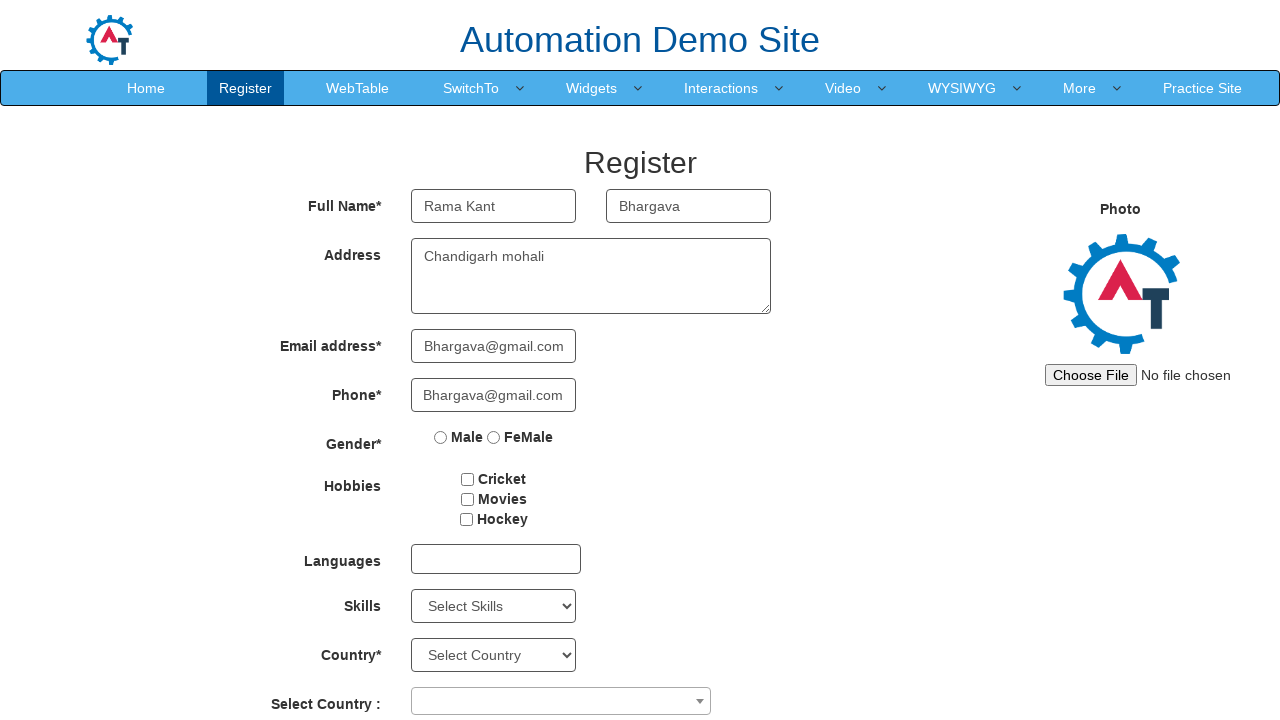